Tests the search filter functionality on a vegetable offers page by searching for "Rice" and verifying the results are properly filtered

Starting URL: https://rahulshettyacademy.com/seleniumPractise/#/offers

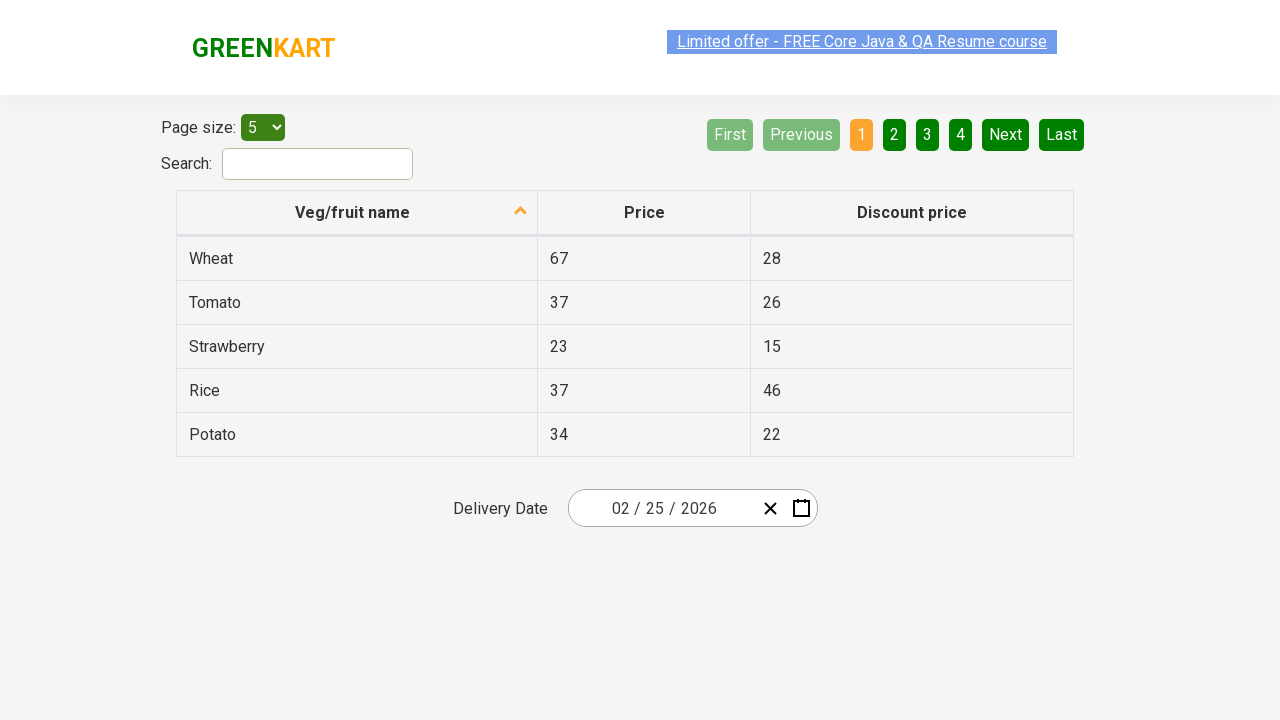

Filled search field with 'Rice' on #search-field
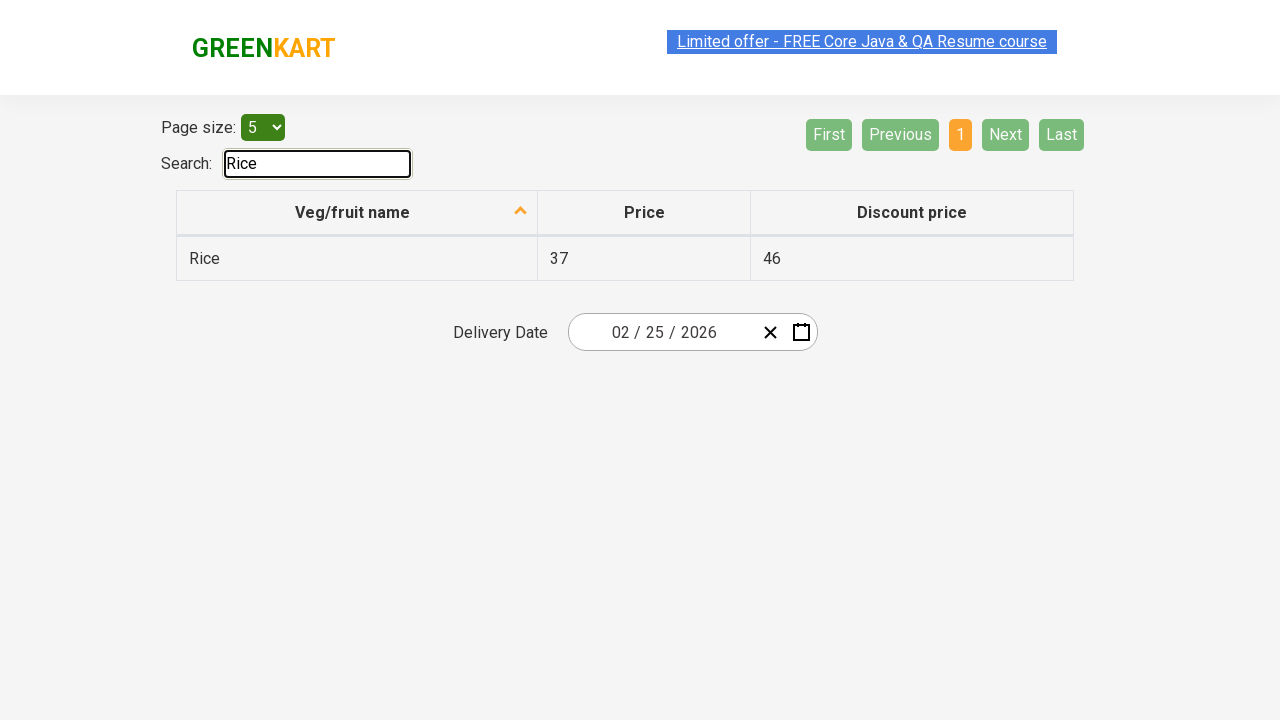

Filtered results table loaded
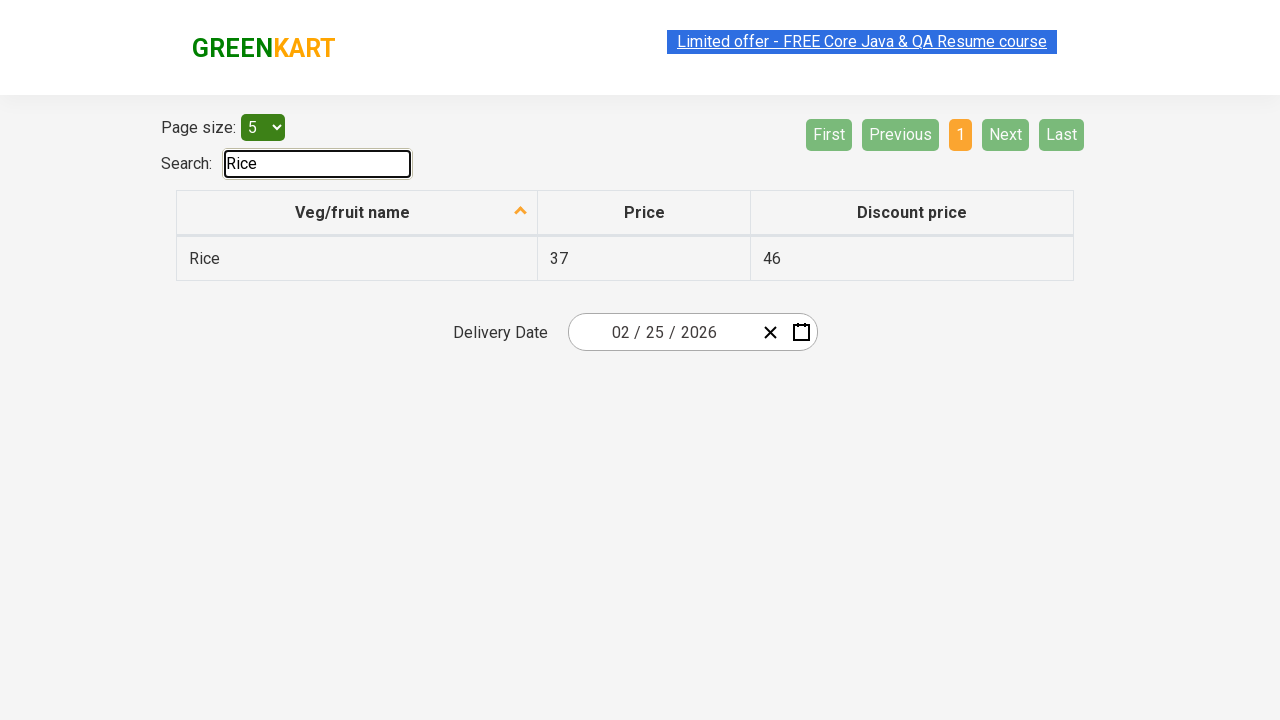

Retrieved 1 filtered vegetable results from table
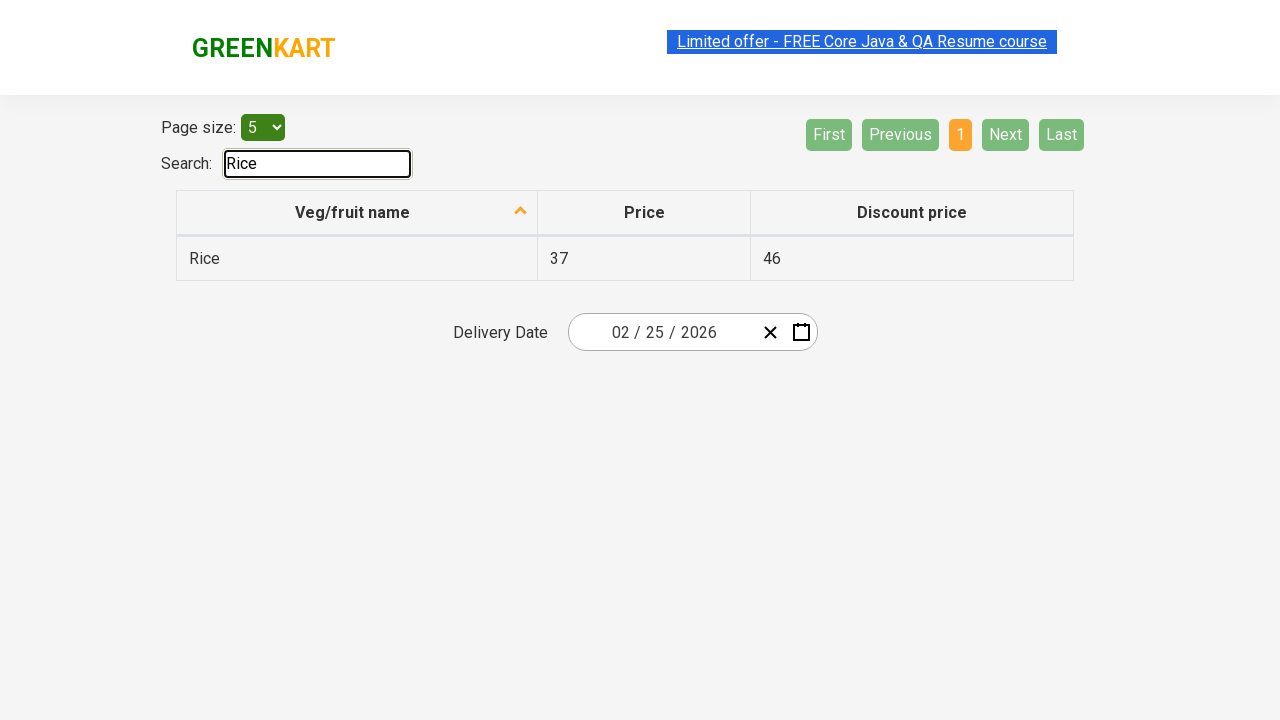

Verified vegetable result contains 'Rice': 'Rice'
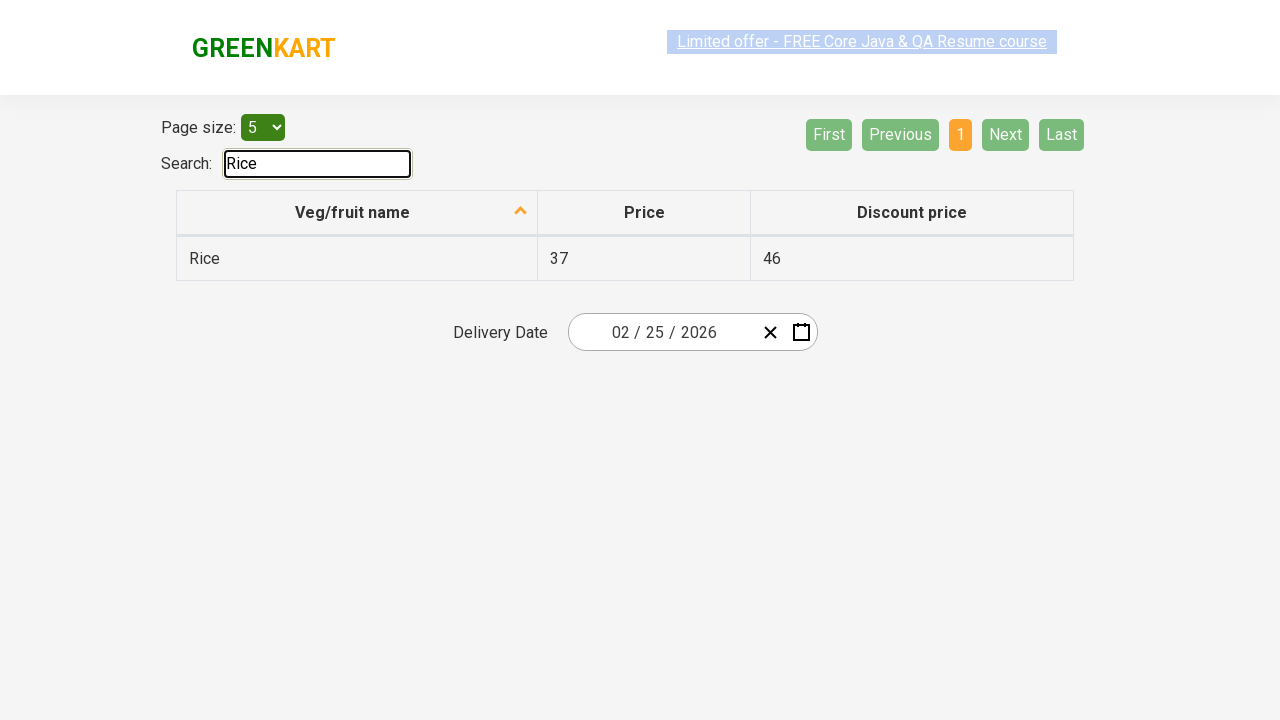

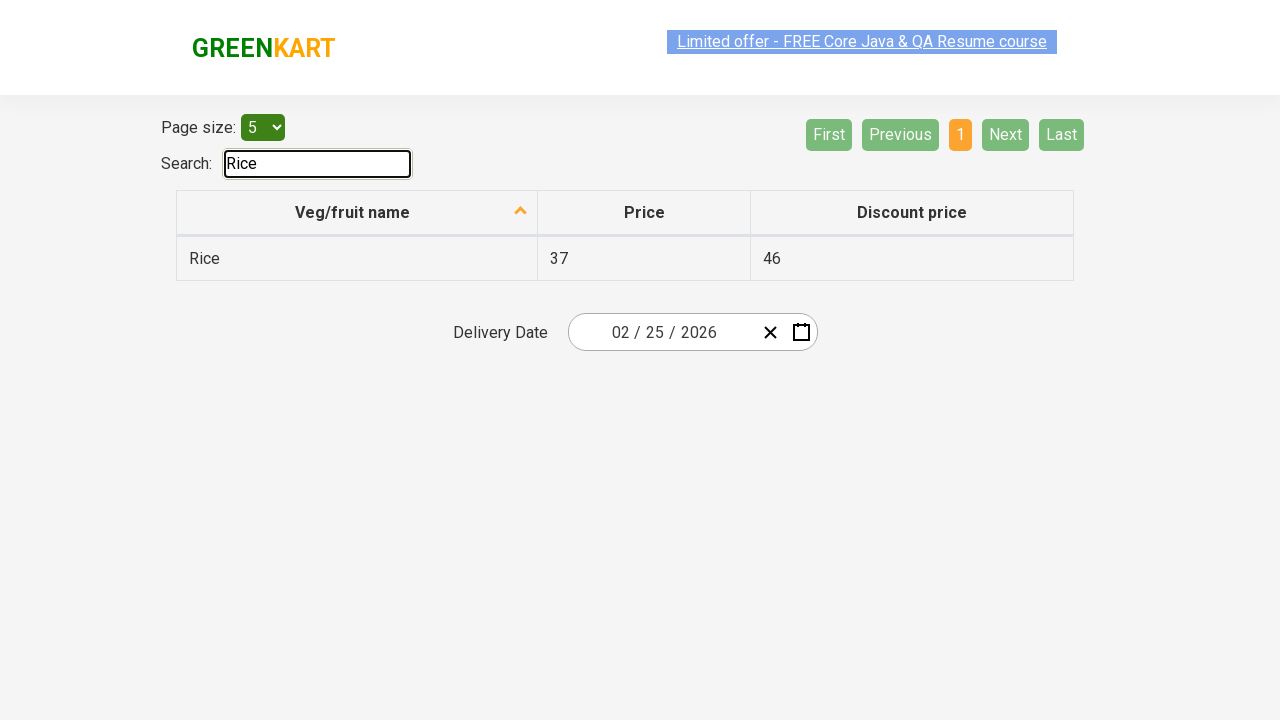